Tests window switching functionality by clicking a link that opens a new window and switching between windows

Starting URL: https://toolsqa.com/selenium-training#enroll-form

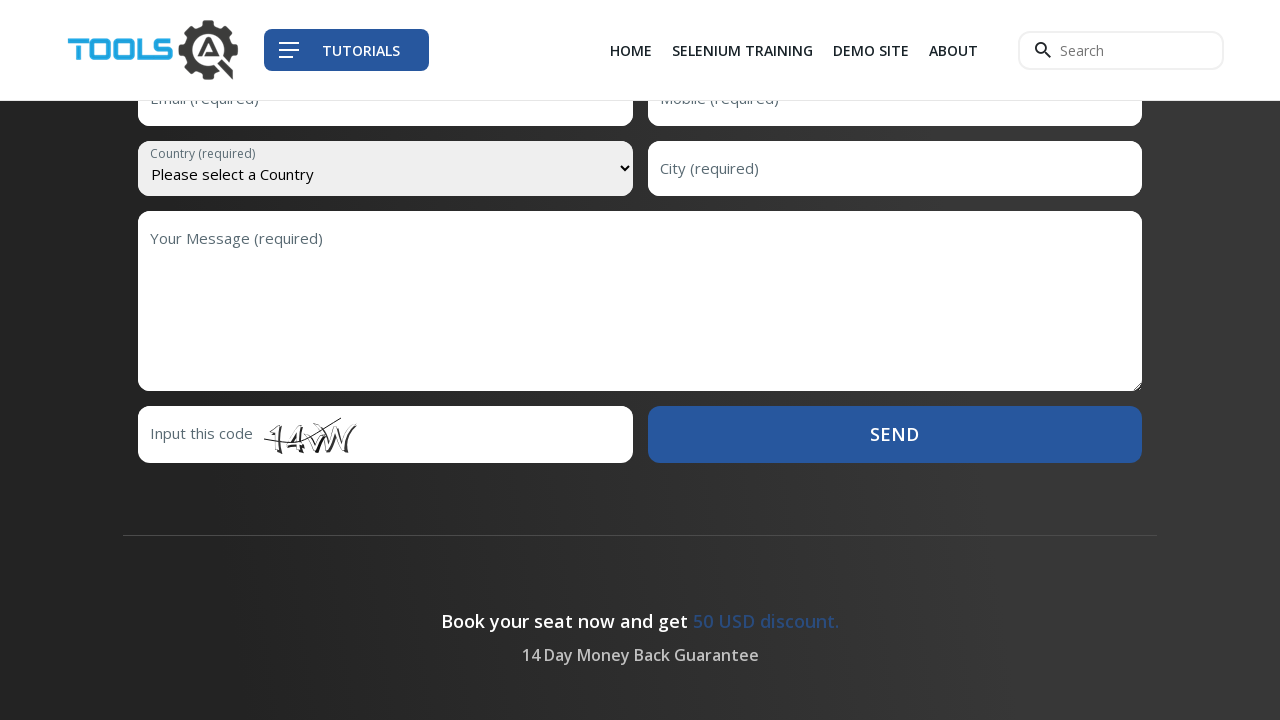

Clicked Demo Site link to open new window at (871, 50) on xpath=//ul/li/a[contains(., 'Demo Site')]
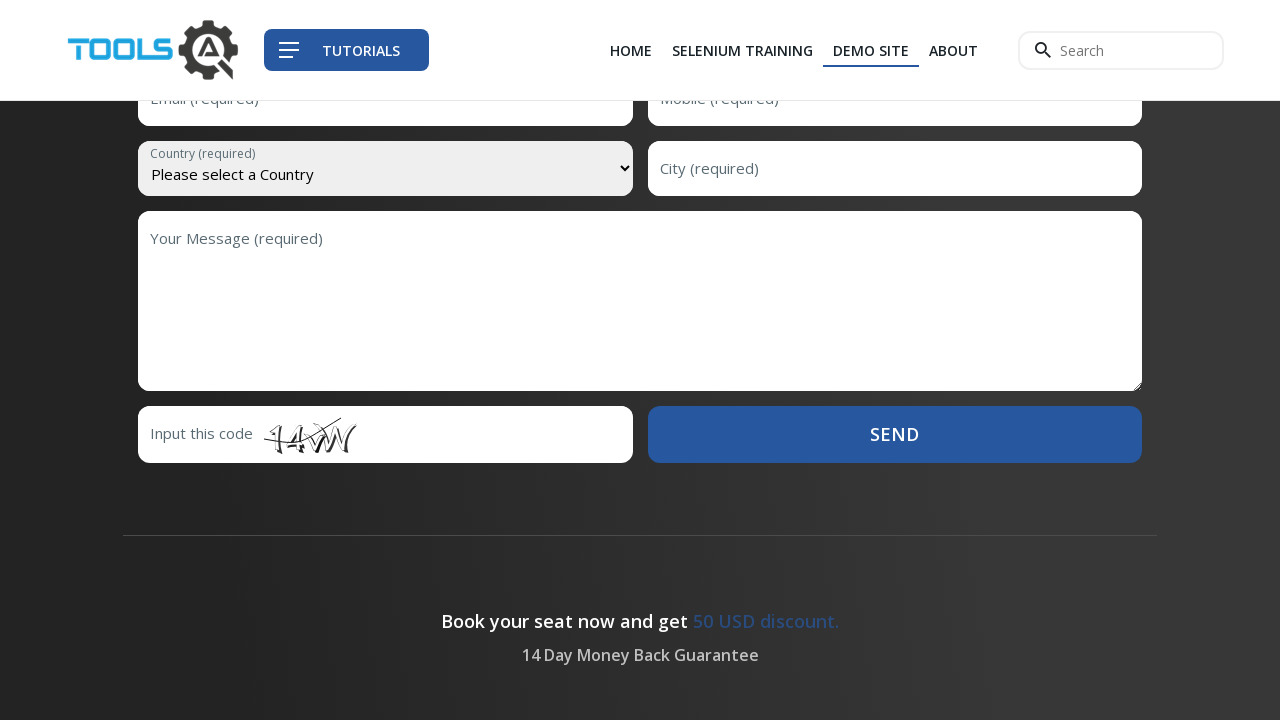

New window opened and captured
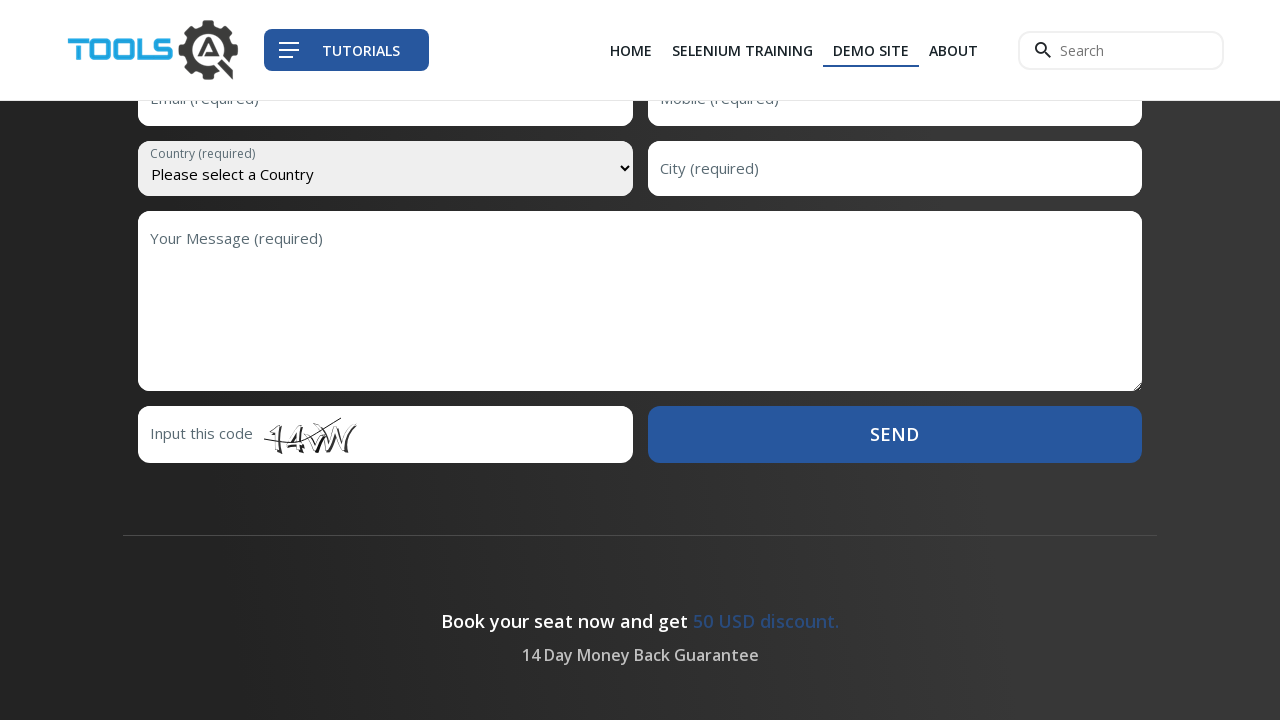

Switched back to original window
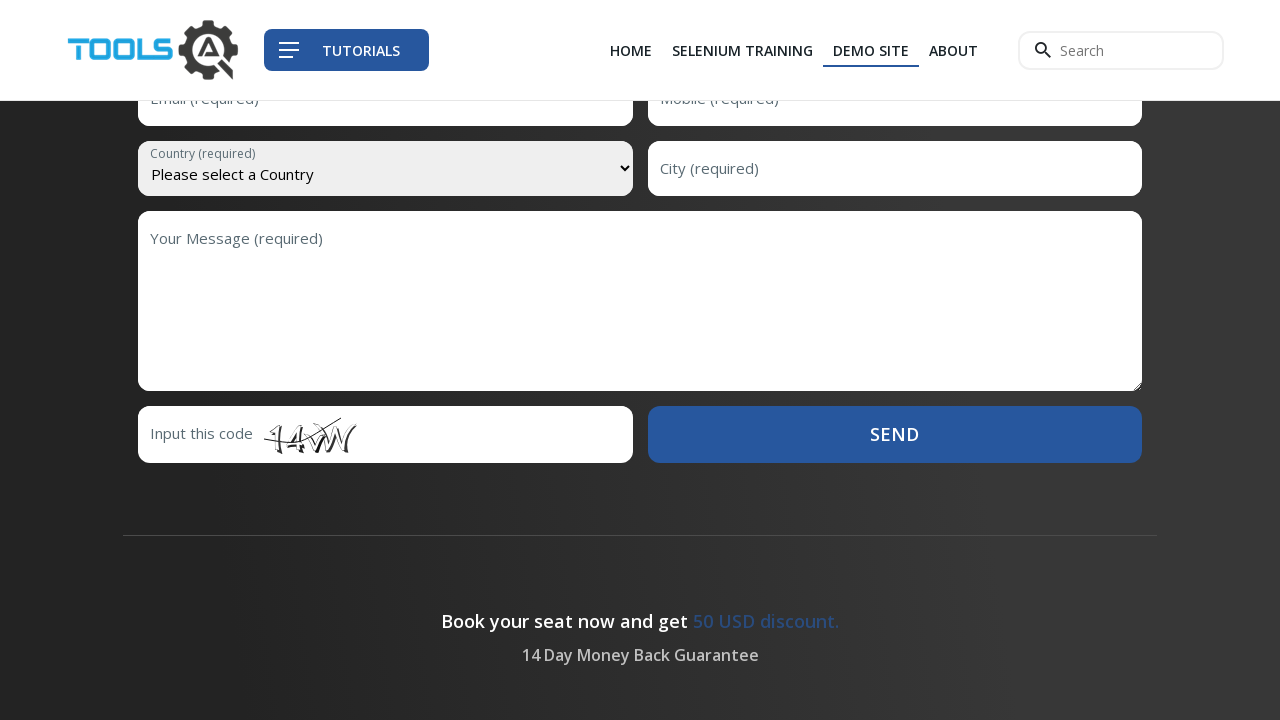

Switched to new window
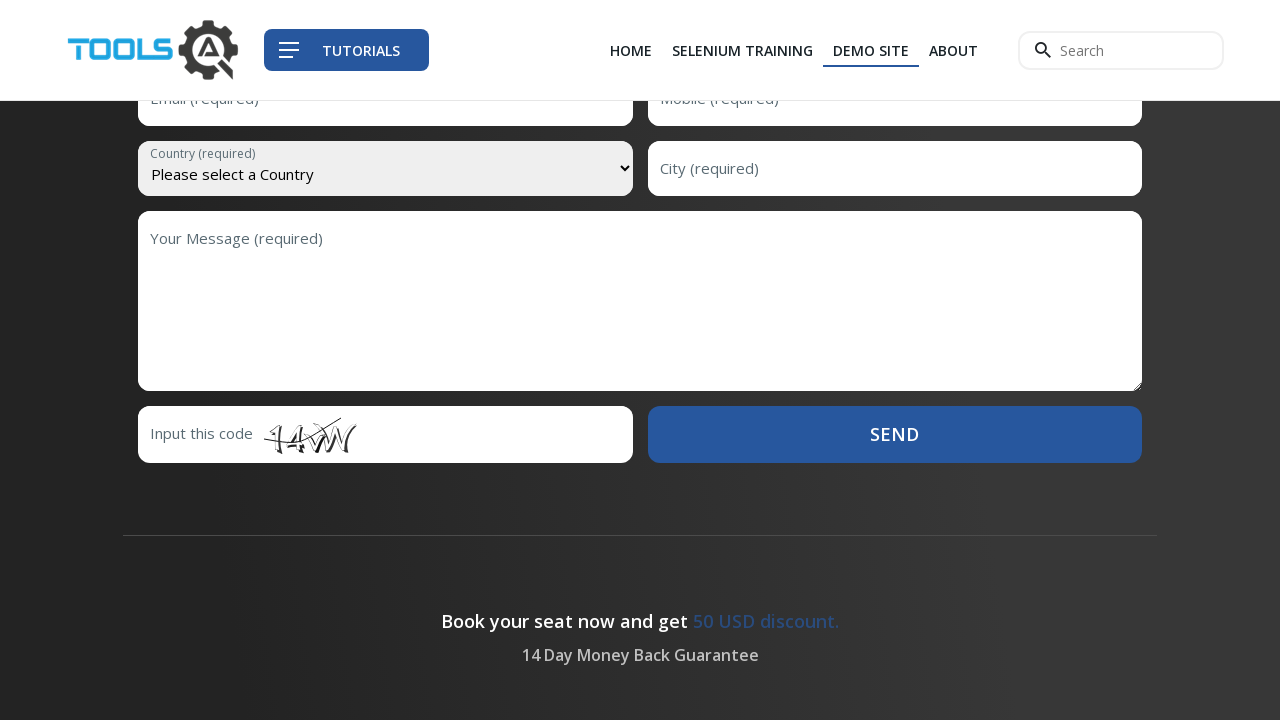

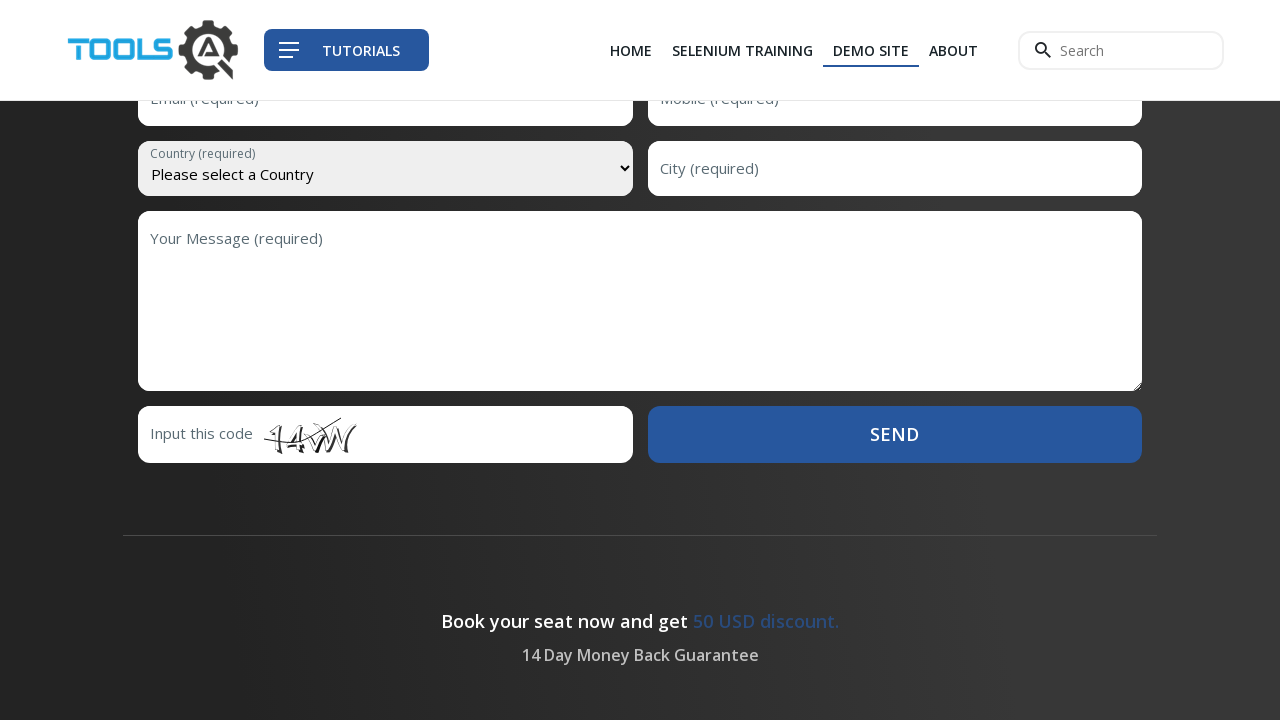